Tests handling of a JavaScript prompt alert by clicking a button, entering text into the prompt, and accepting it

Starting URL: https://demoqa.com/alerts

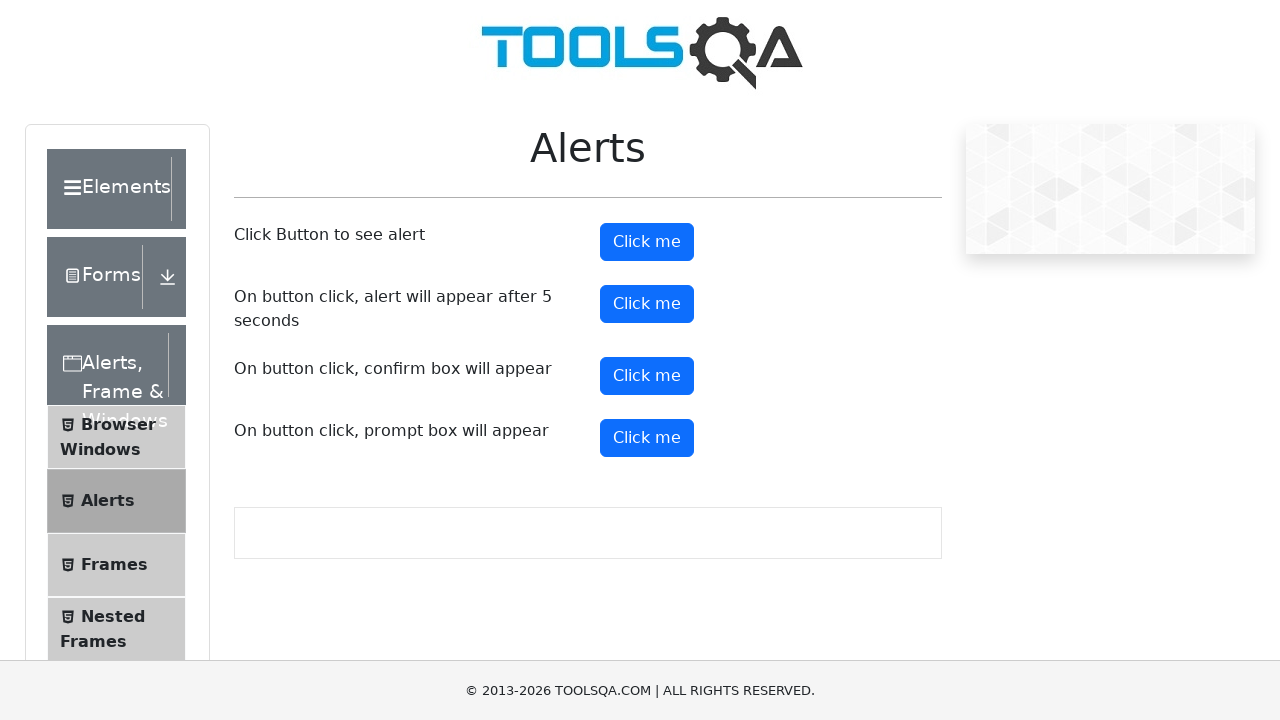

Set up dialog handler to accept prompt with text 'Test User'
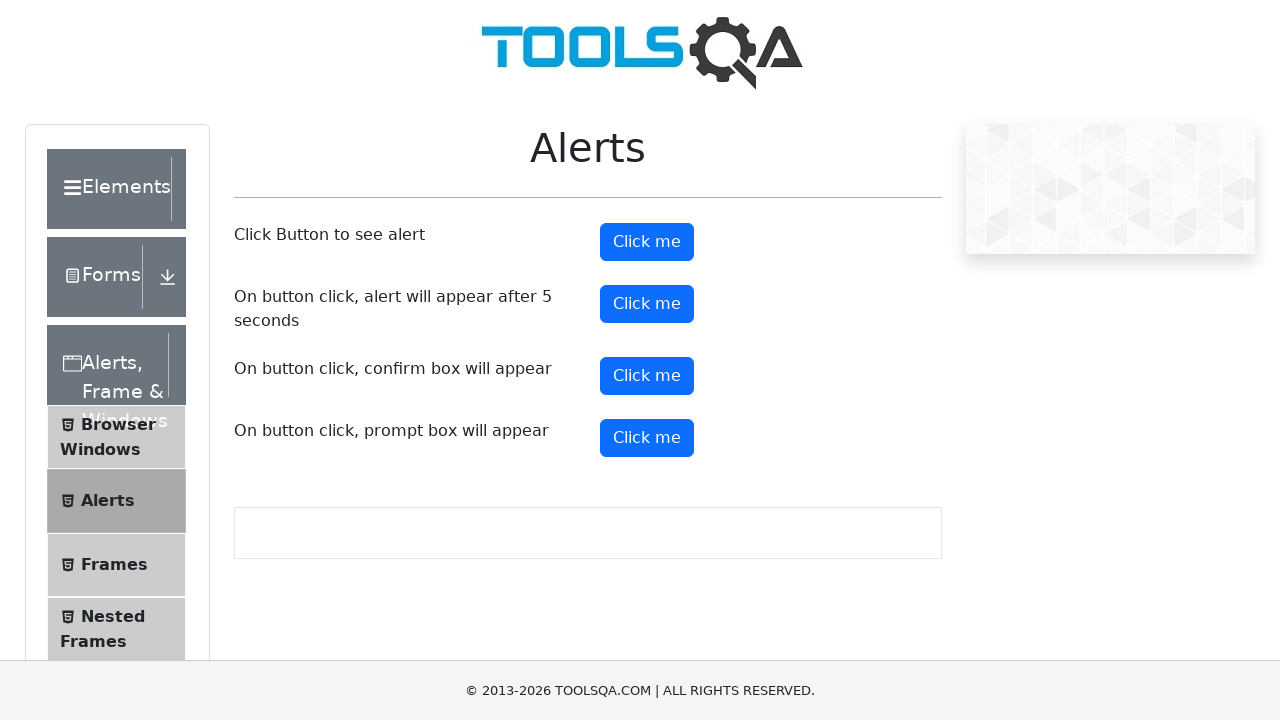

Clicked button to trigger prompt alert at (647, 438) on #promtButton
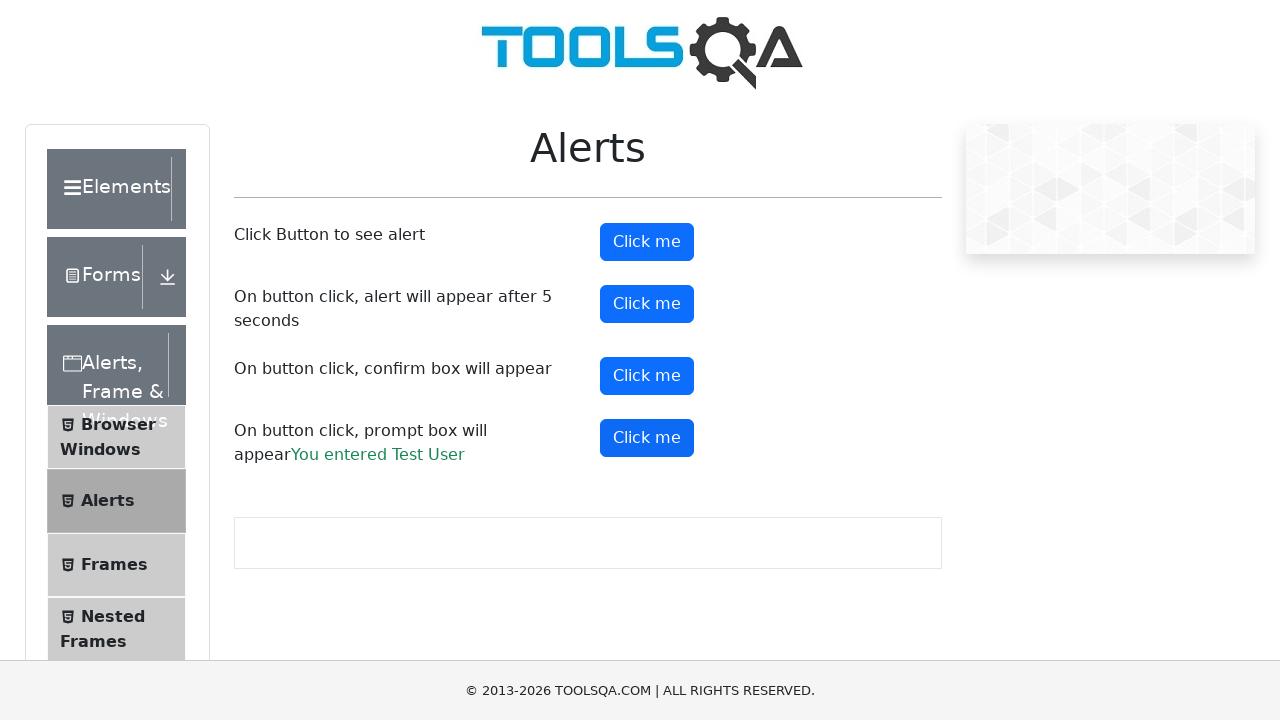

Waited for dialog handling to complete
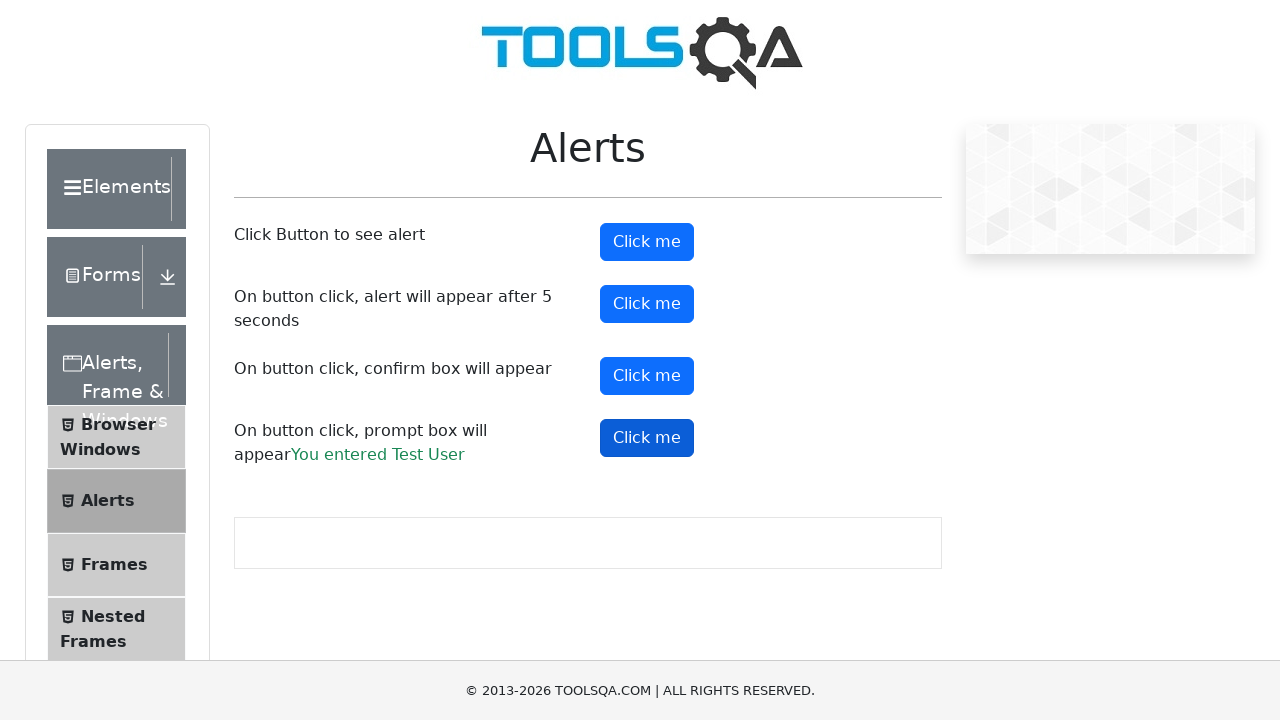

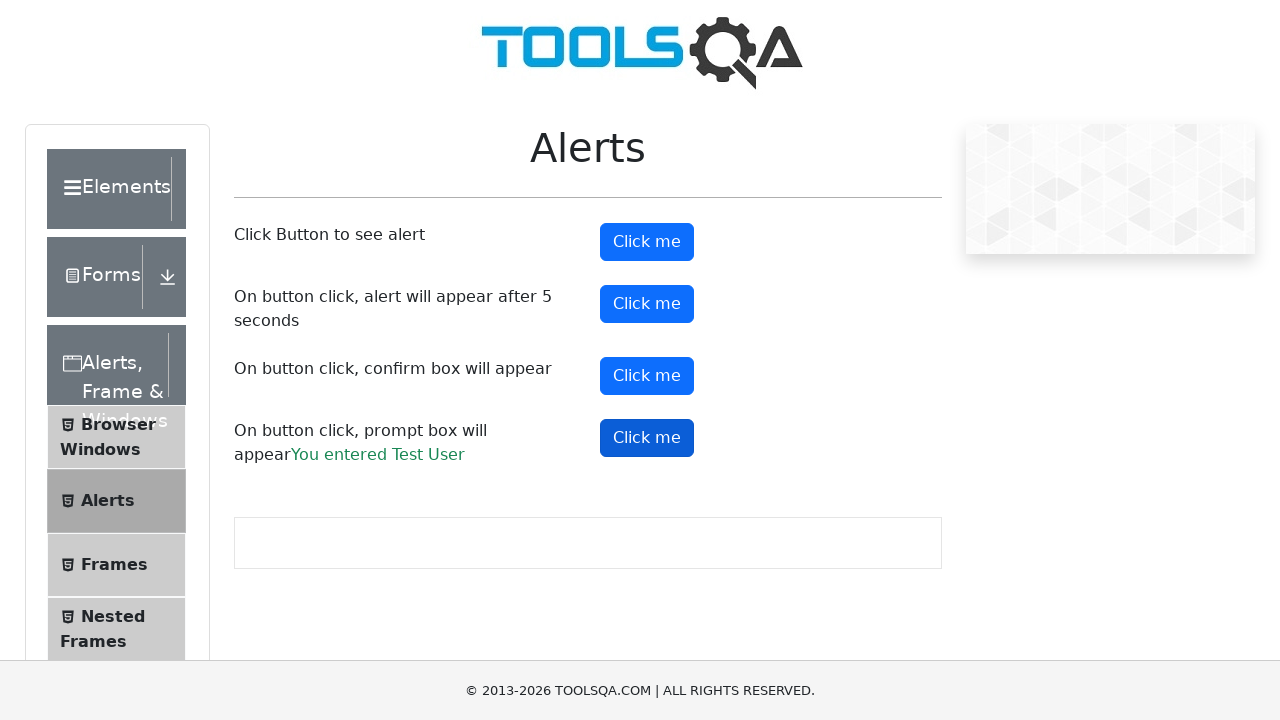